Tests interaction between checkboxes, dropdowns, and alert functionality by selecting a checkbox, using its value to select a dropdown option, entering the value in a text field, and verifying the alert message contains the expected value.

Starting URL: https://rahulshettyacademy.com/AutomationPractice/

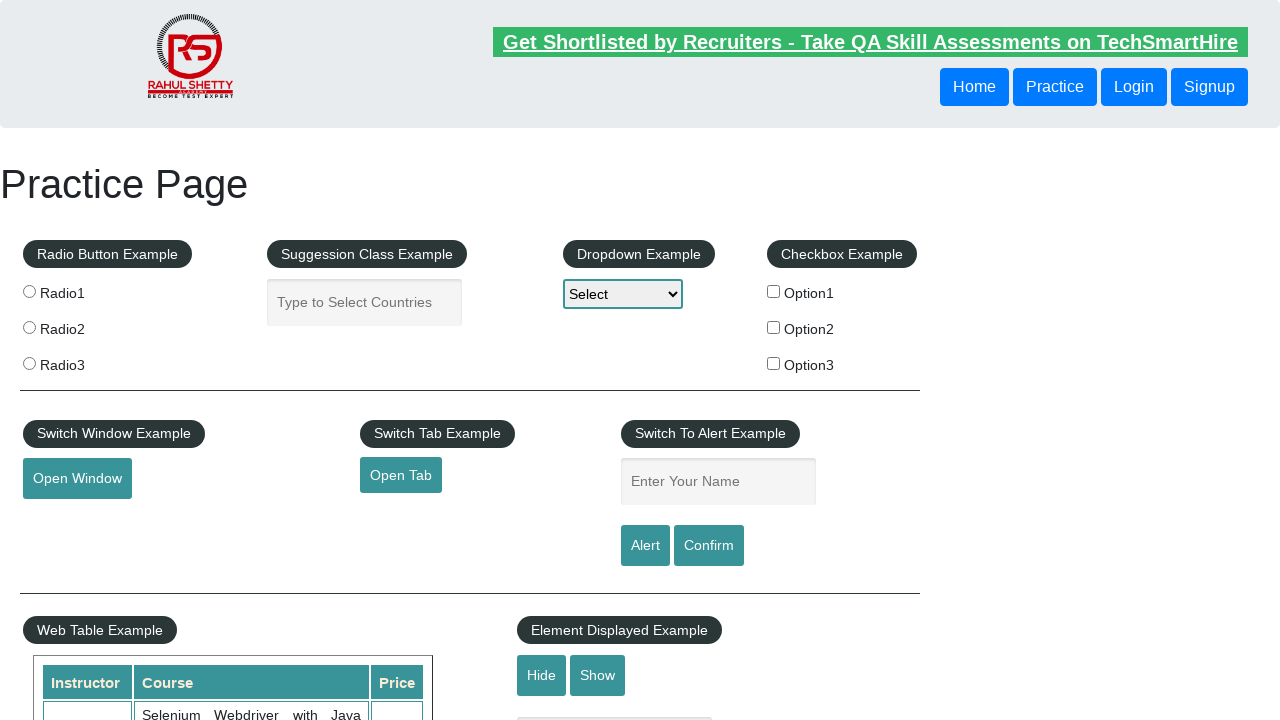

Clicked the second checkbox at (774, 327) on input[type='checkbox'] >> nth=1
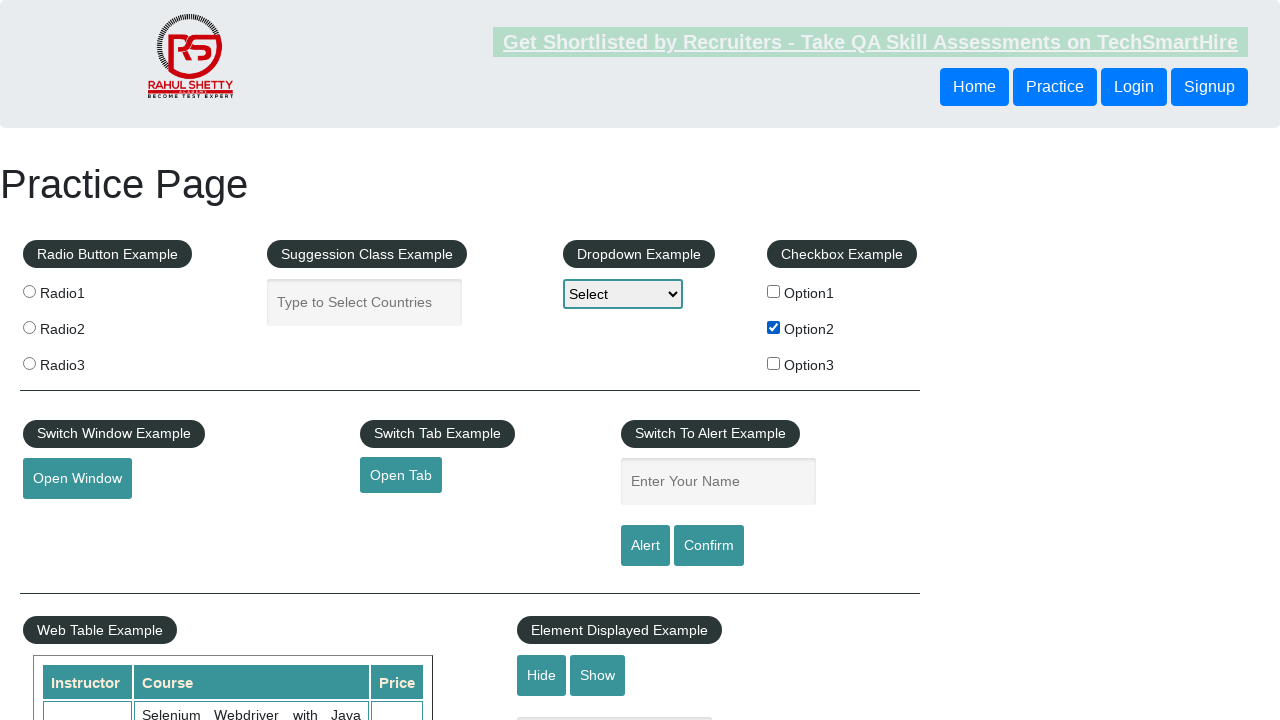

Retrieved checkbox value: option2
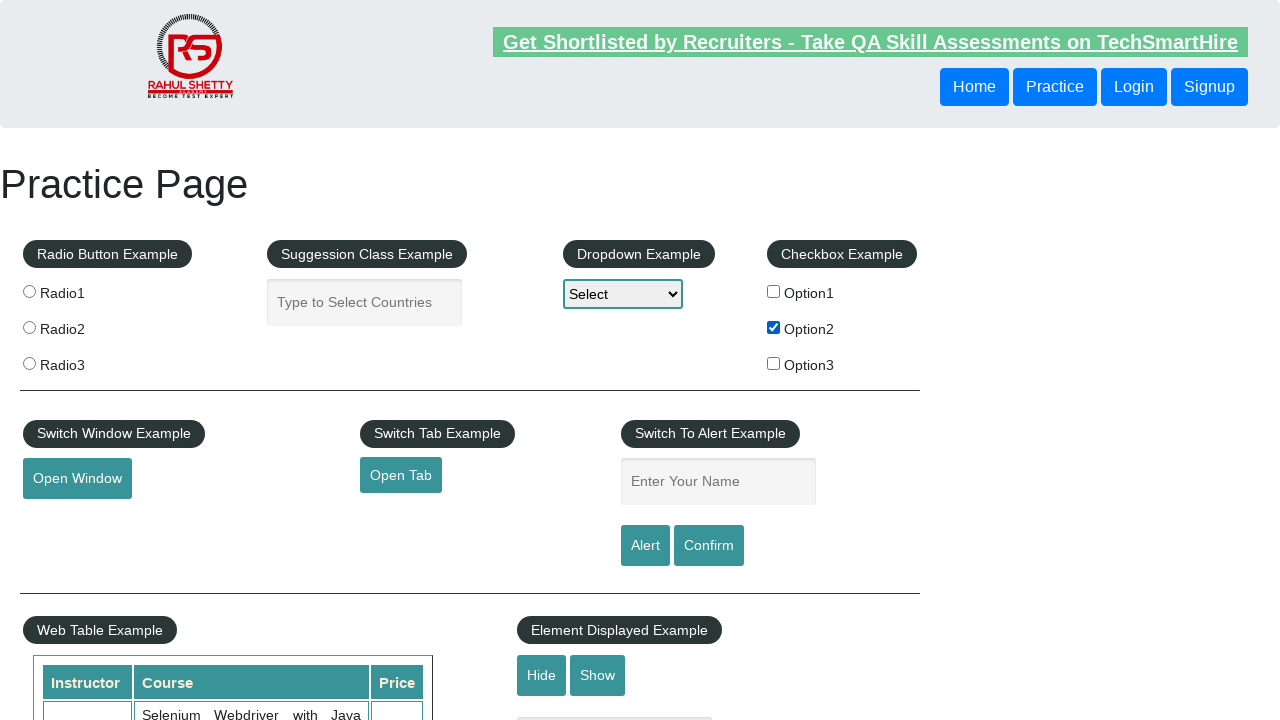

Clicked dropdown to open it at (623, 294) on #dropdown-class-example
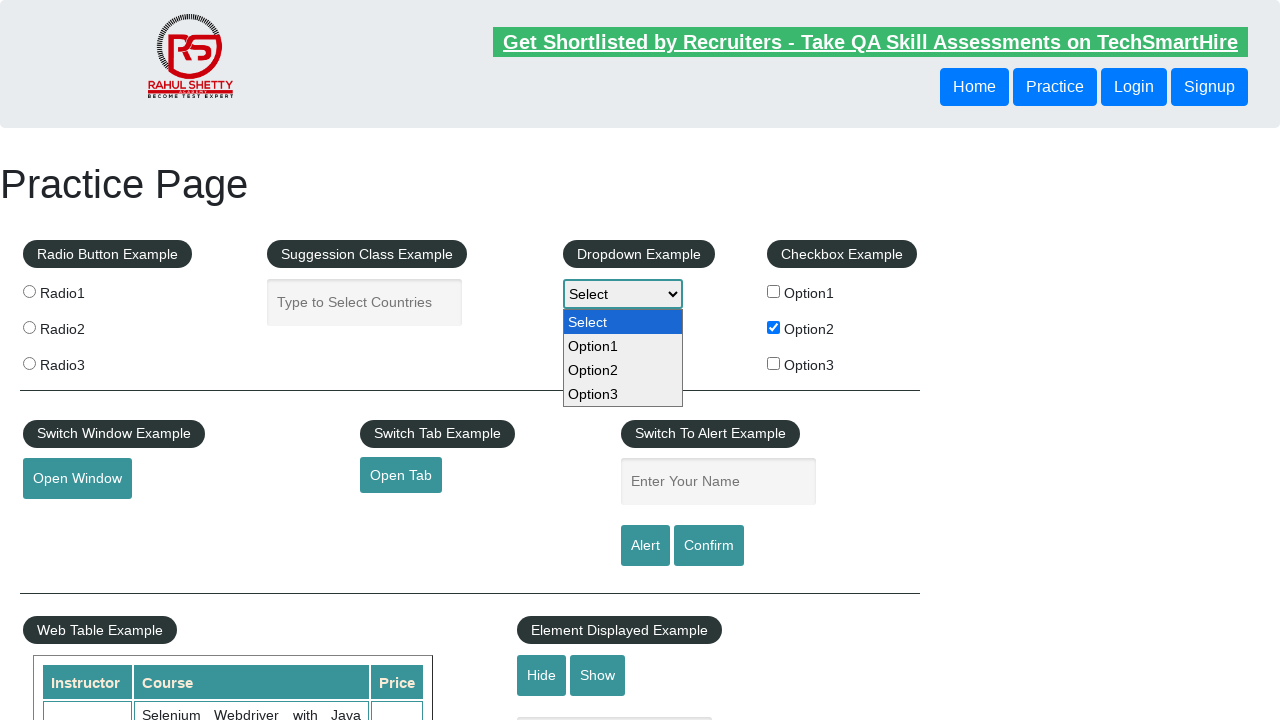

Selected dropdown option matching checkbox value: option2 on #dropdown-class-example
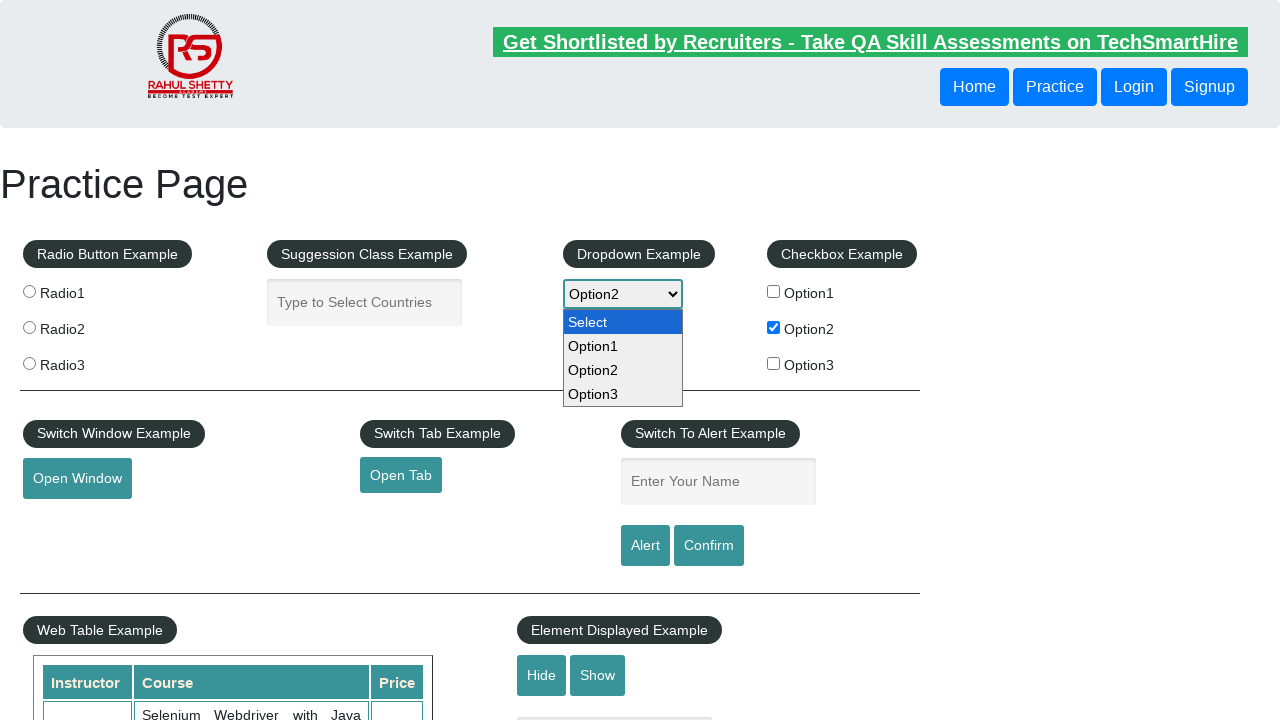

Entered 'option2' in the name field on #name
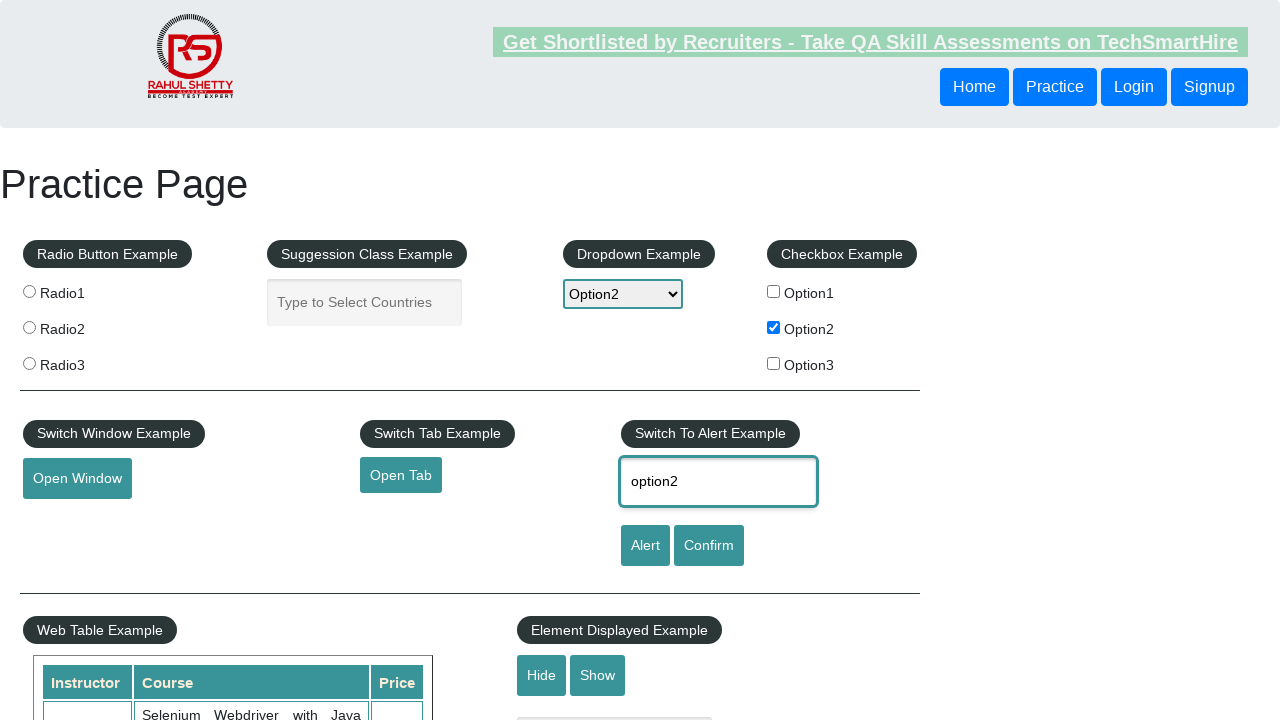

Clicked the alert button at (645, 546) on #alertbtn
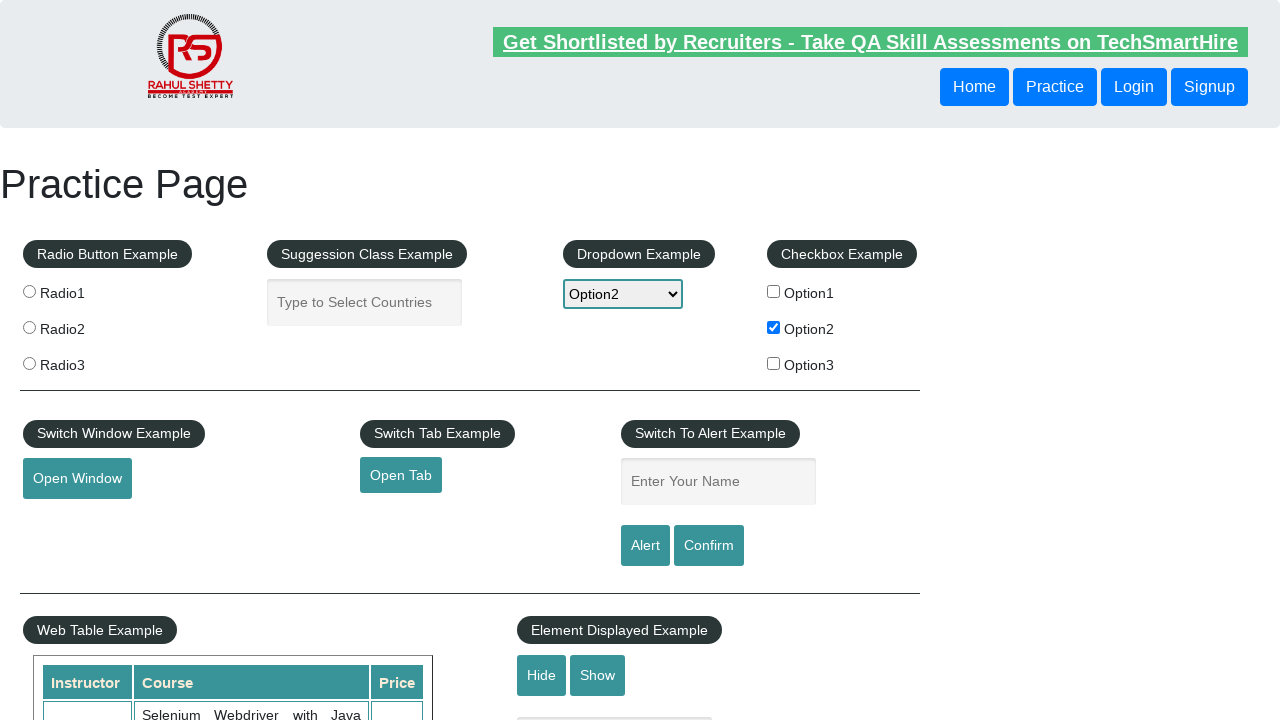

Alert dialog handler registered and accepted
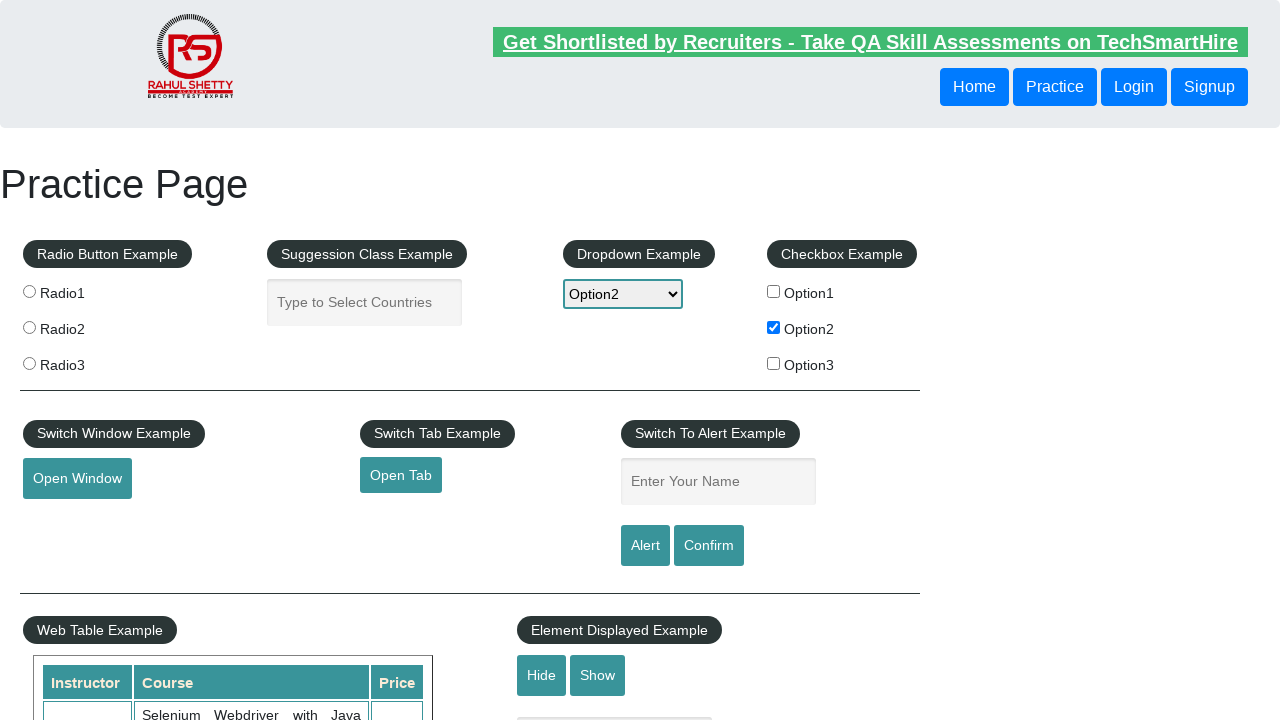

Waited 500ms for alert to be fully processed
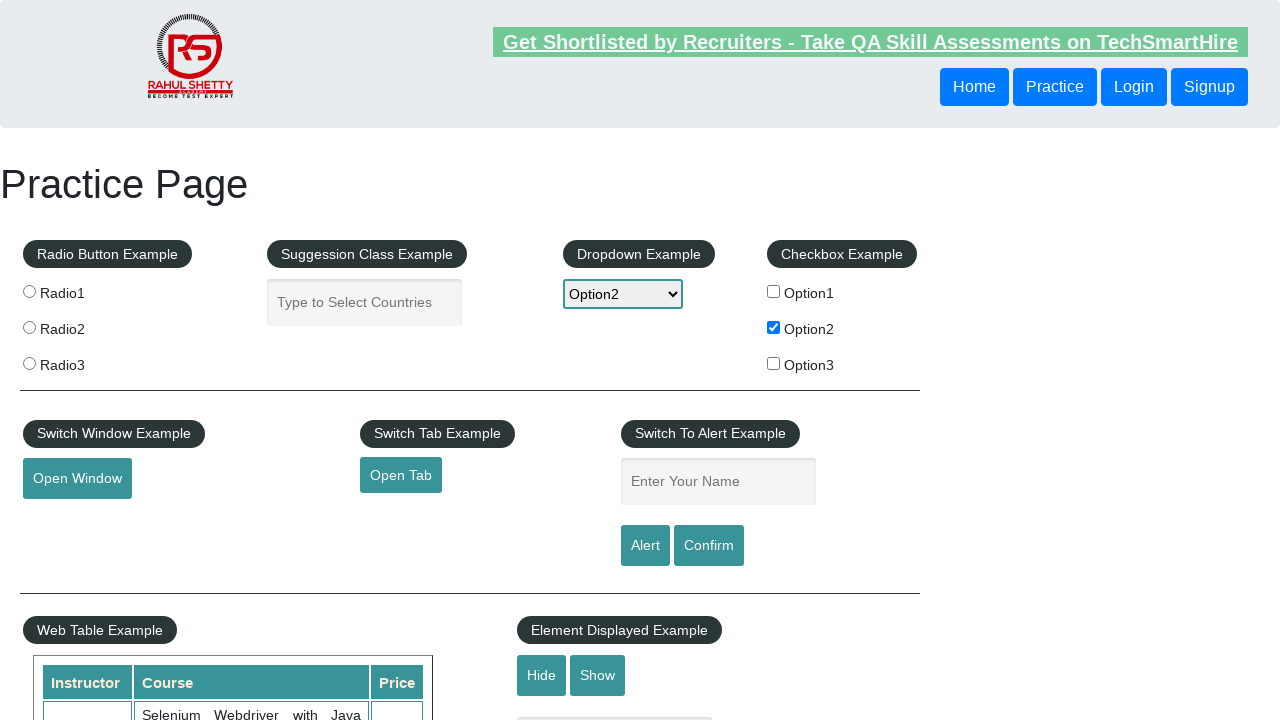

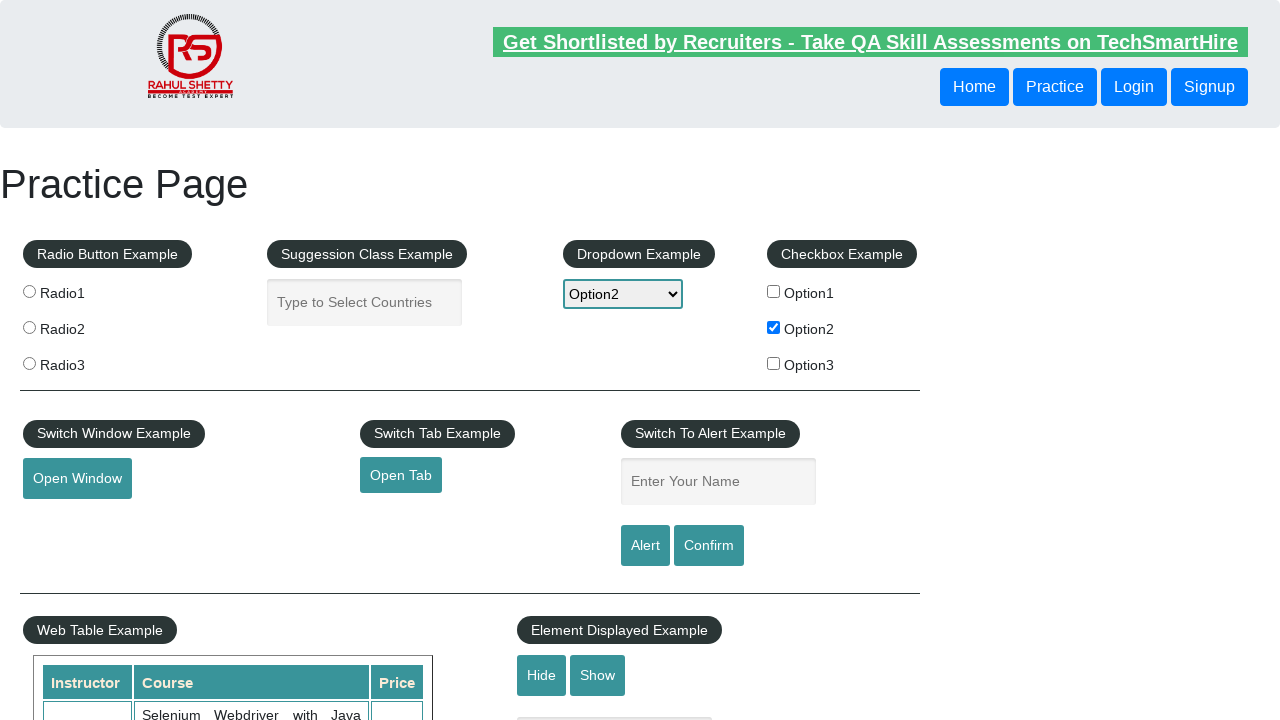